Tests the Simple Form Demo on LambdaTest Selenium Playground by navigating to the form, entering a message, clicking the show button, and verifying the message is displayed correctly.

Starting URL: https://www.lambdatest.com/selenium-playground

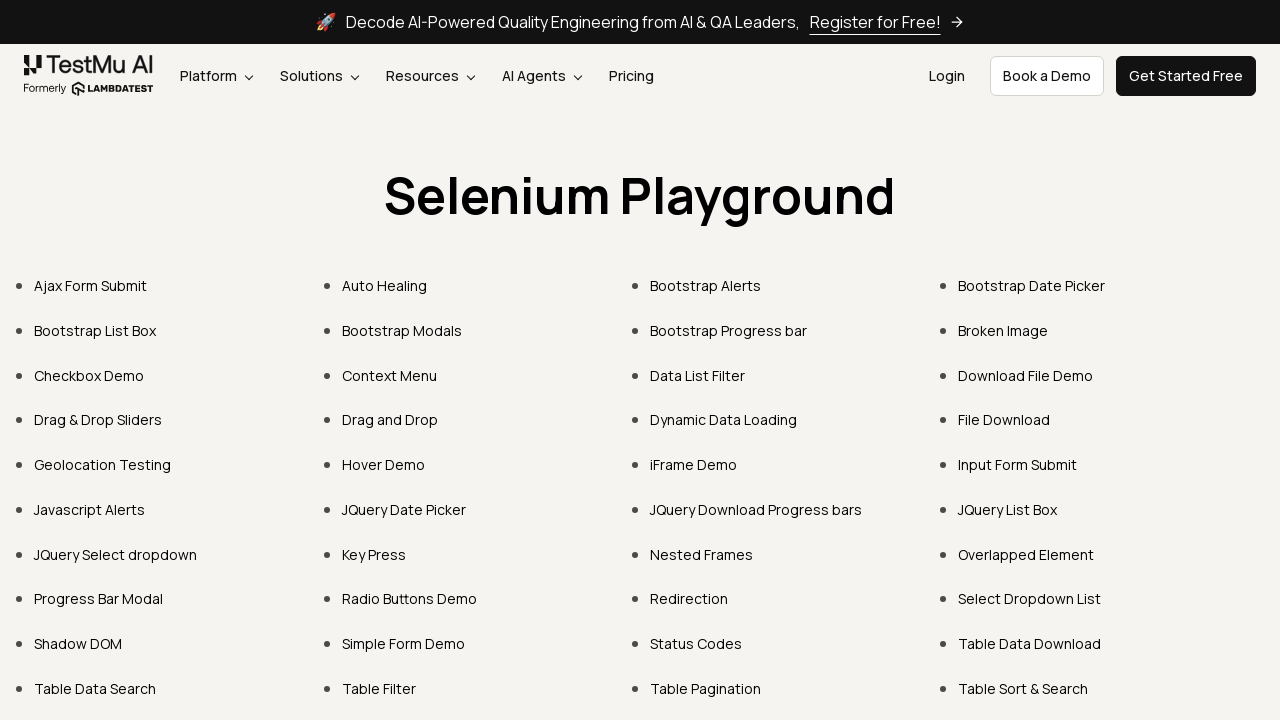

Clicked on Simple Form Demo link at (404, 644) on text=Simple Form Demo
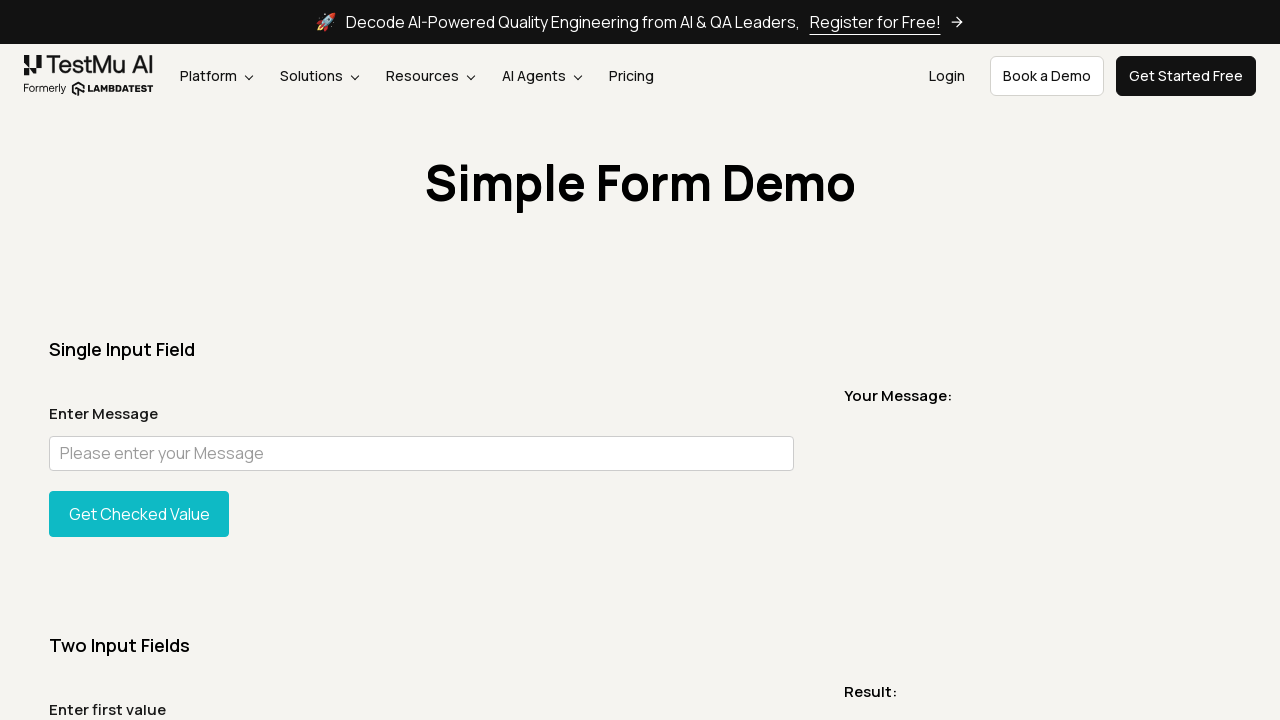

Waited for page to load (domcontentloaded)
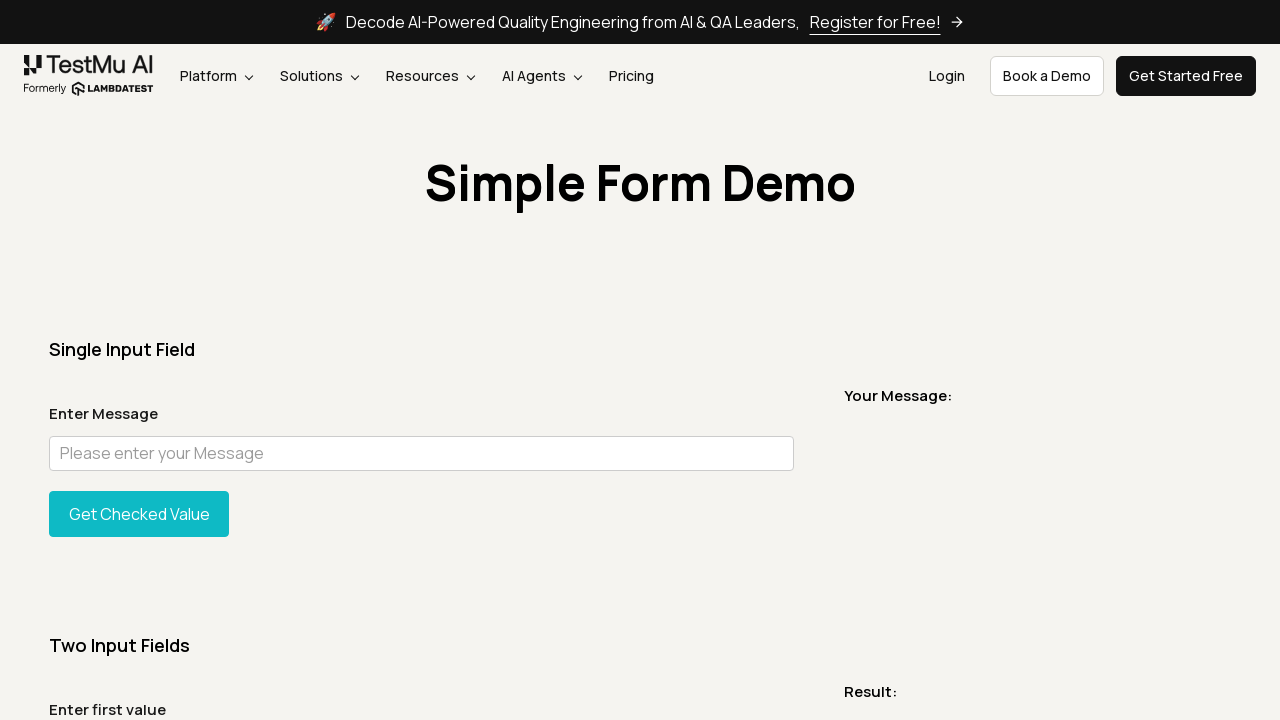

Filled user message field with 'Welcome to LambdaTest' on #user-message
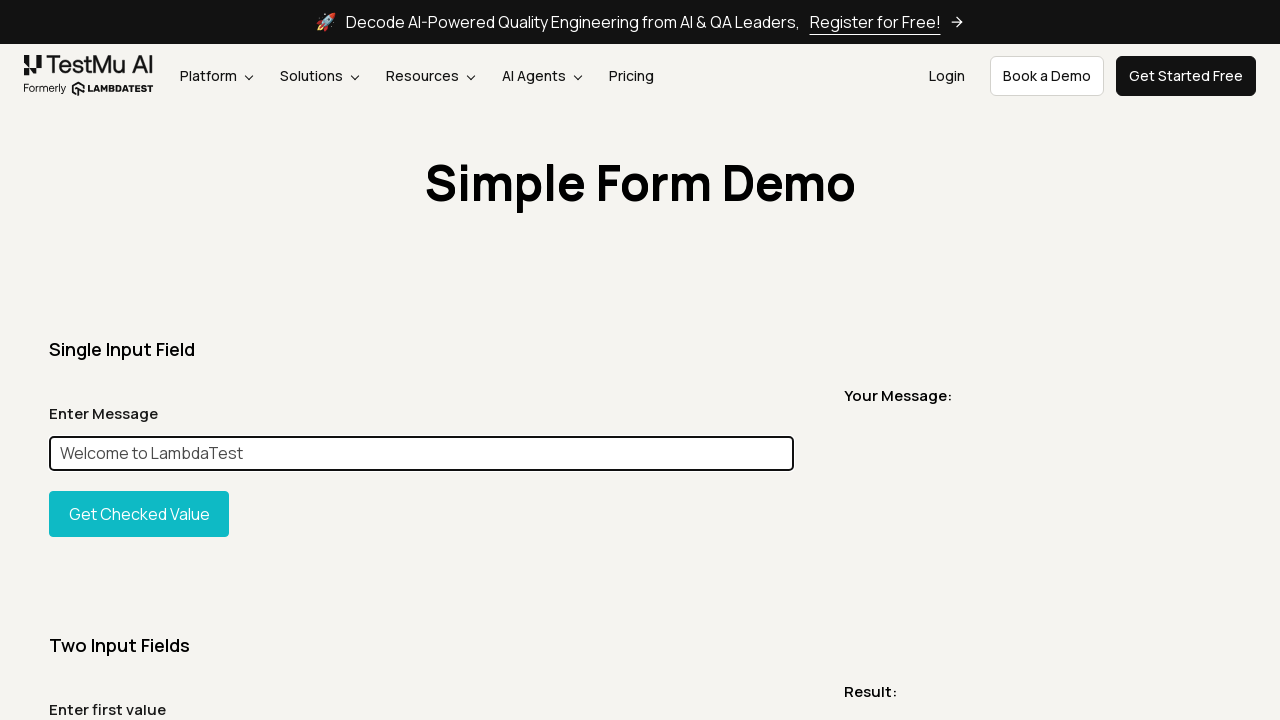

Clicked Show Message button at (139, 514) on #showInput
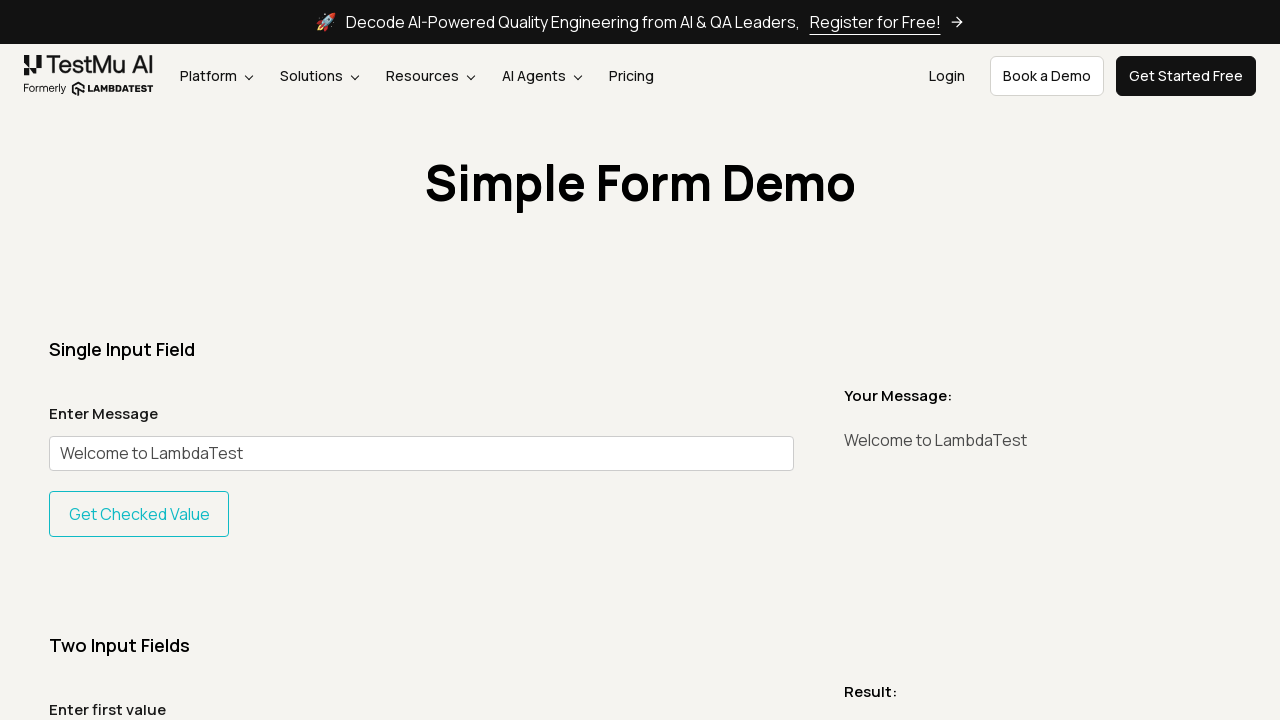

Verified that message 'Welcome to LambdaTest' is displayed correctly
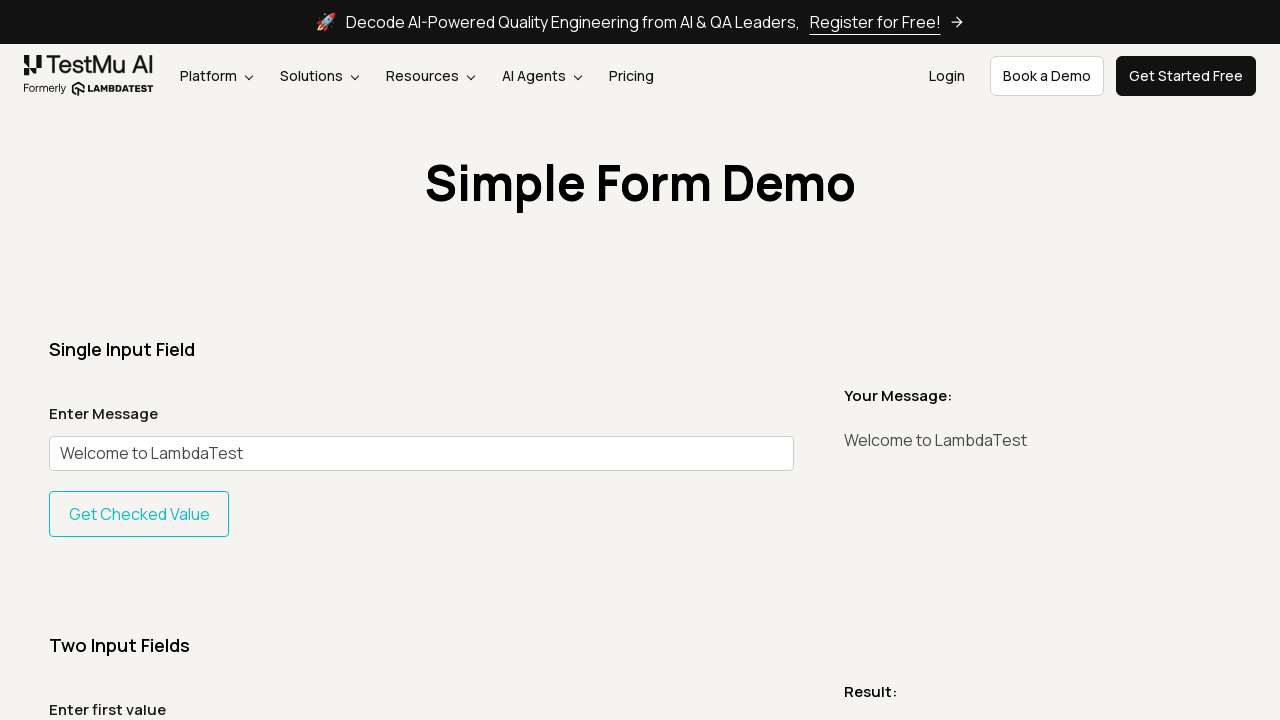

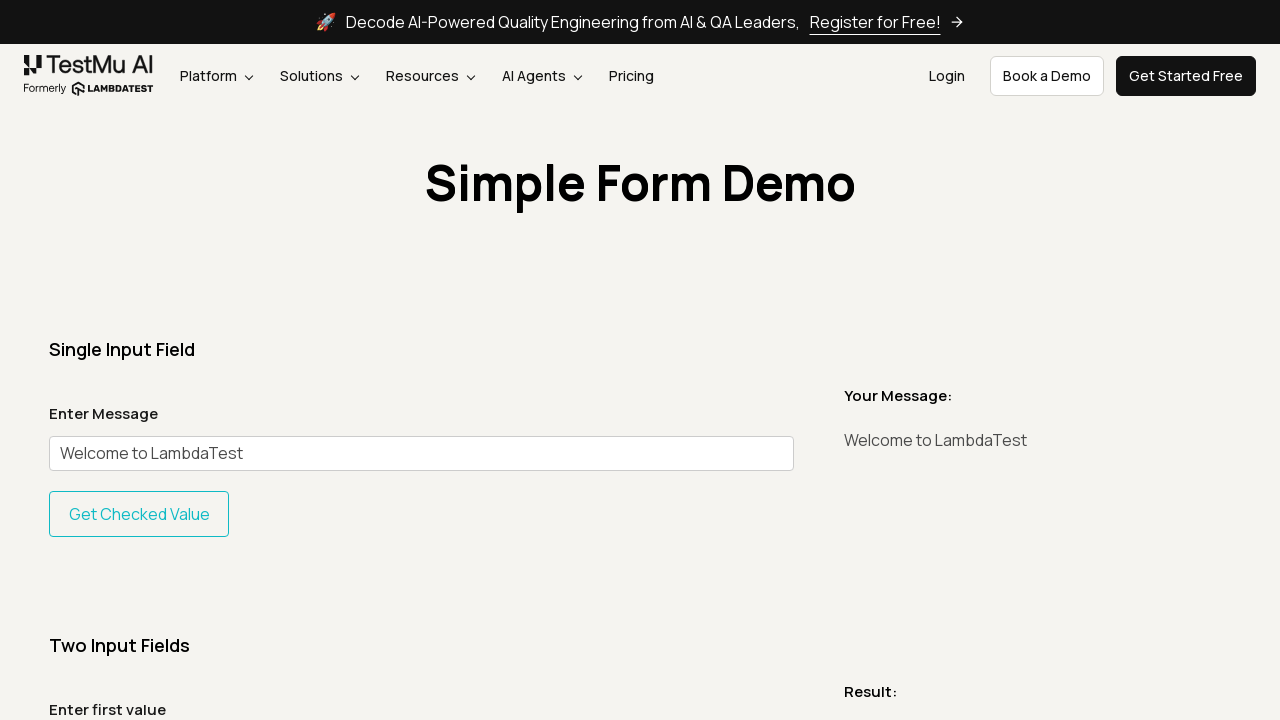